Tests that the login form shows "Password is required" error when username is provided but password is empty

Starting URL: https://www.saucedemo.com/

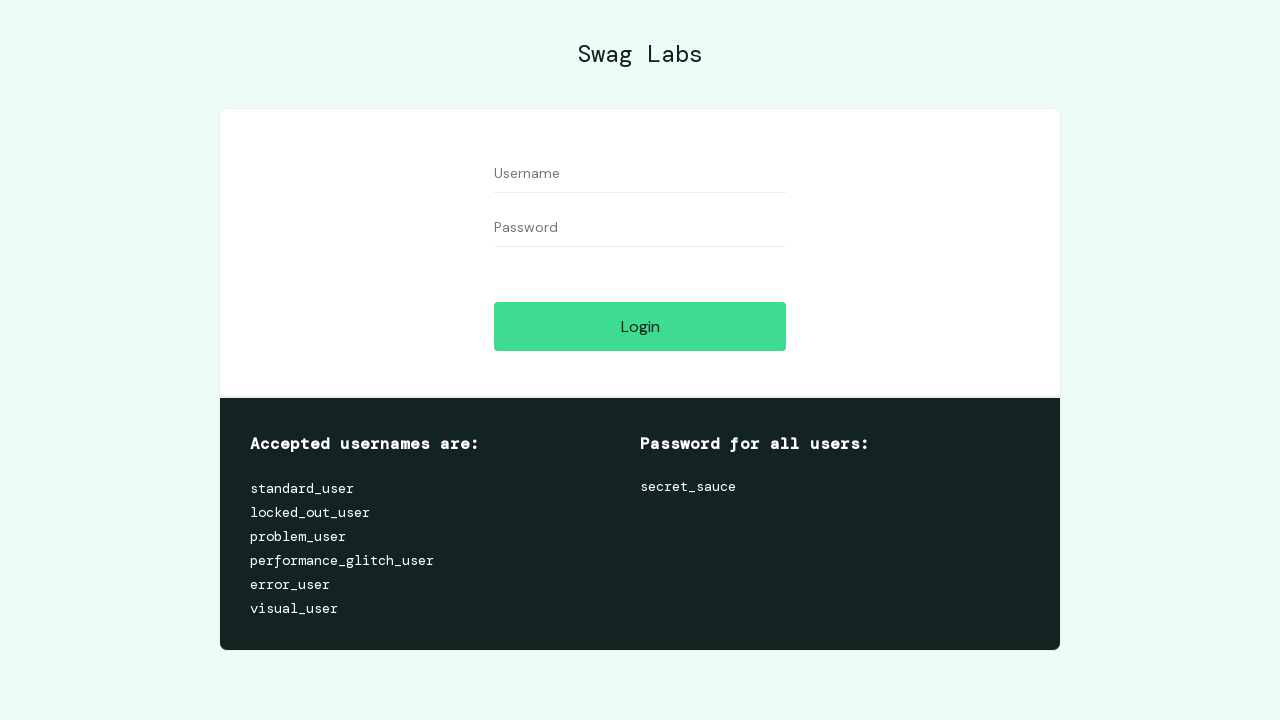

Filled username field with 'test' on #user-name
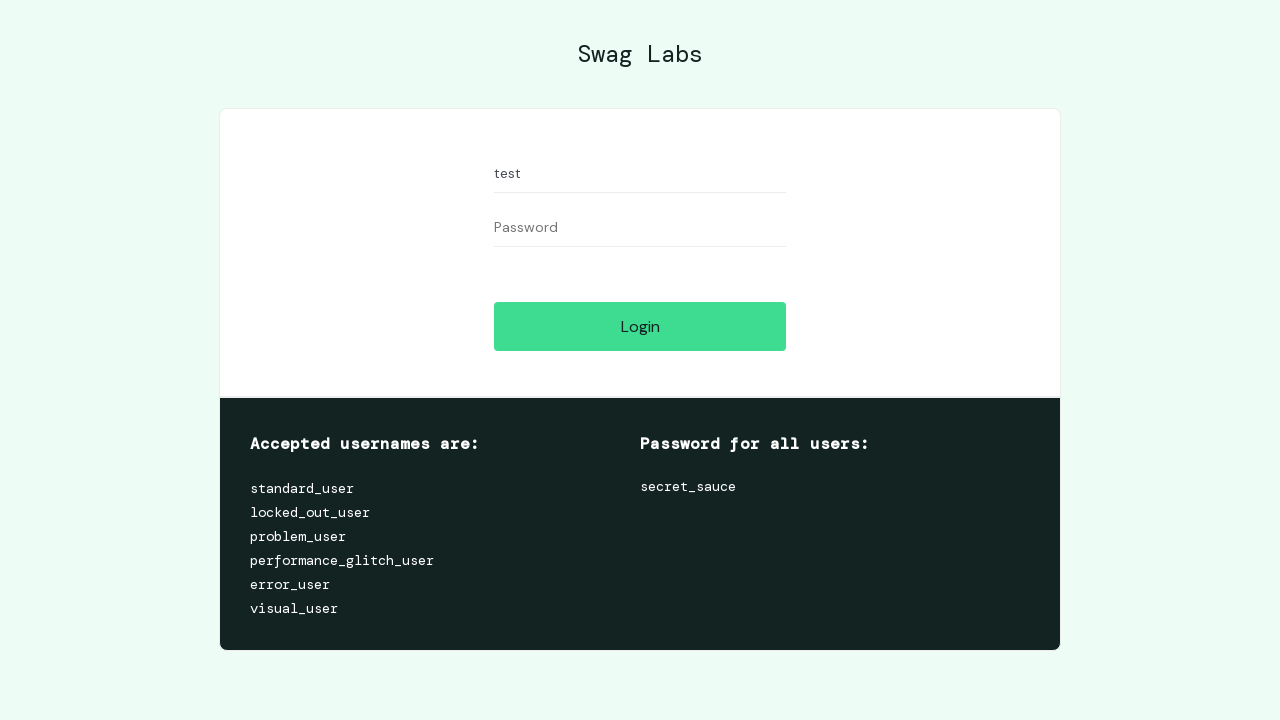

Left password field empty on #password
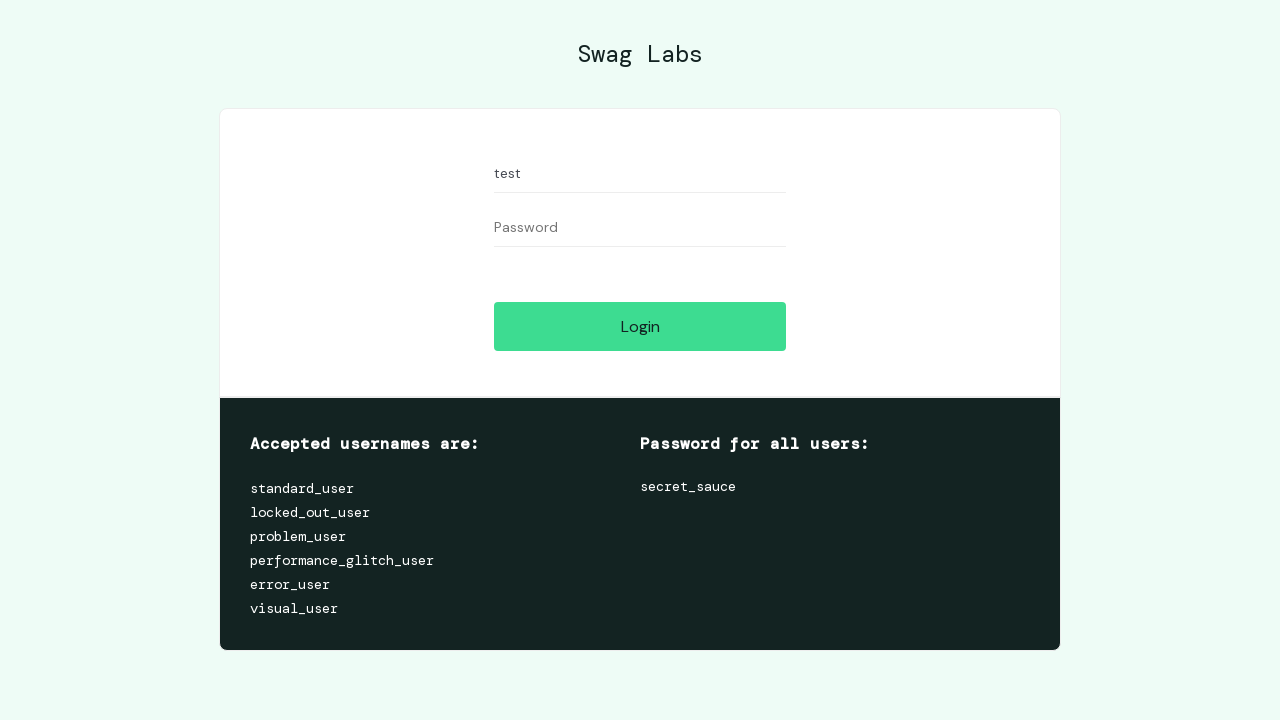

Clicked login button at (640, 326) on #login-button
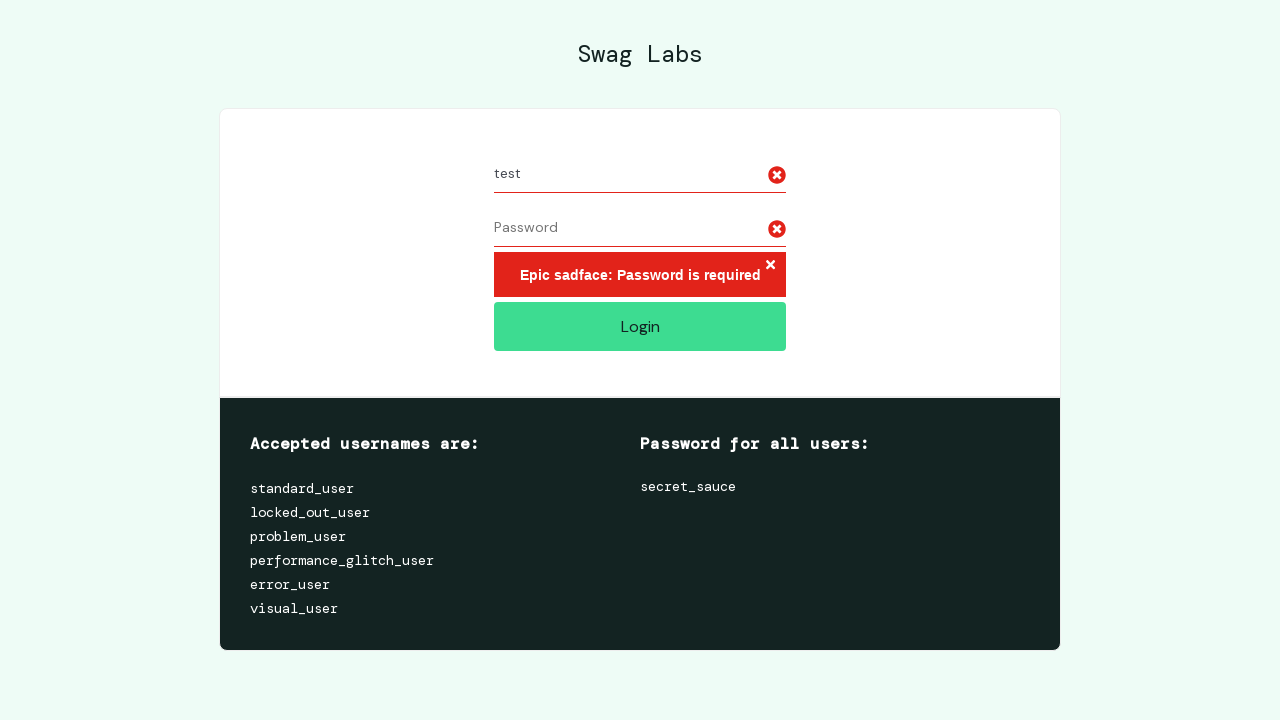

Error message element appeared
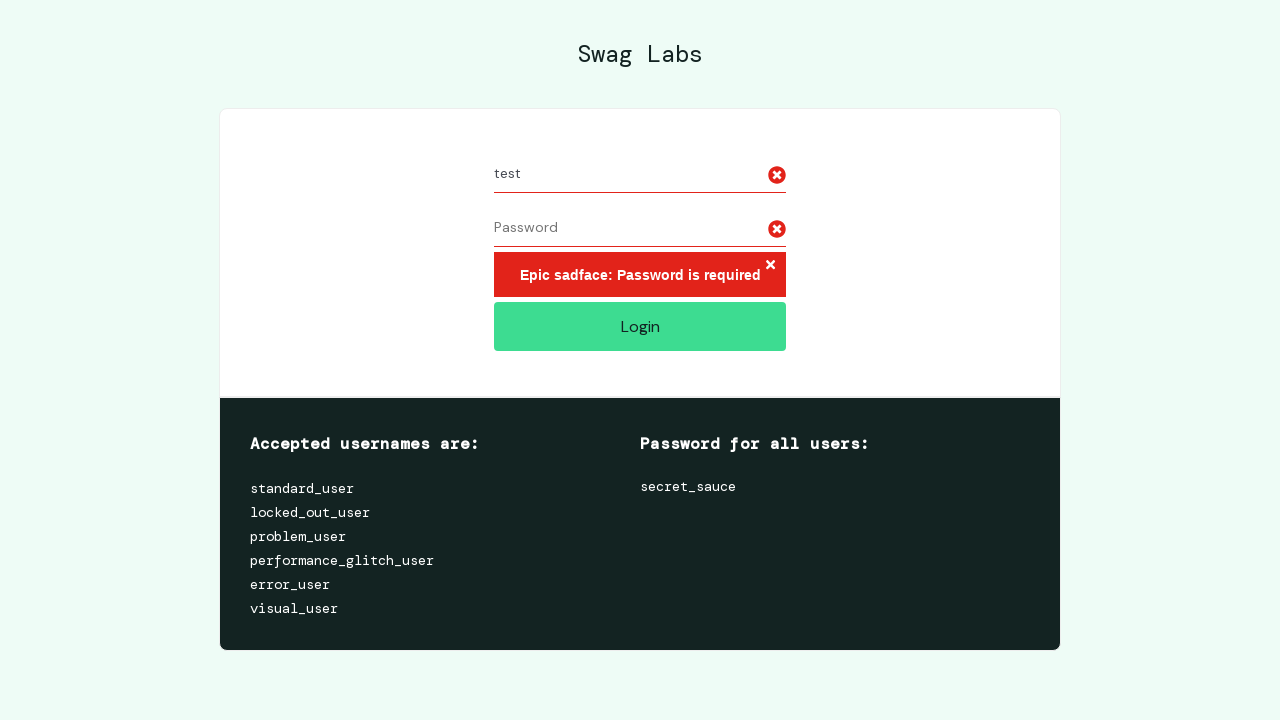

Verified error message displays 'Epic sadface: Password is required'
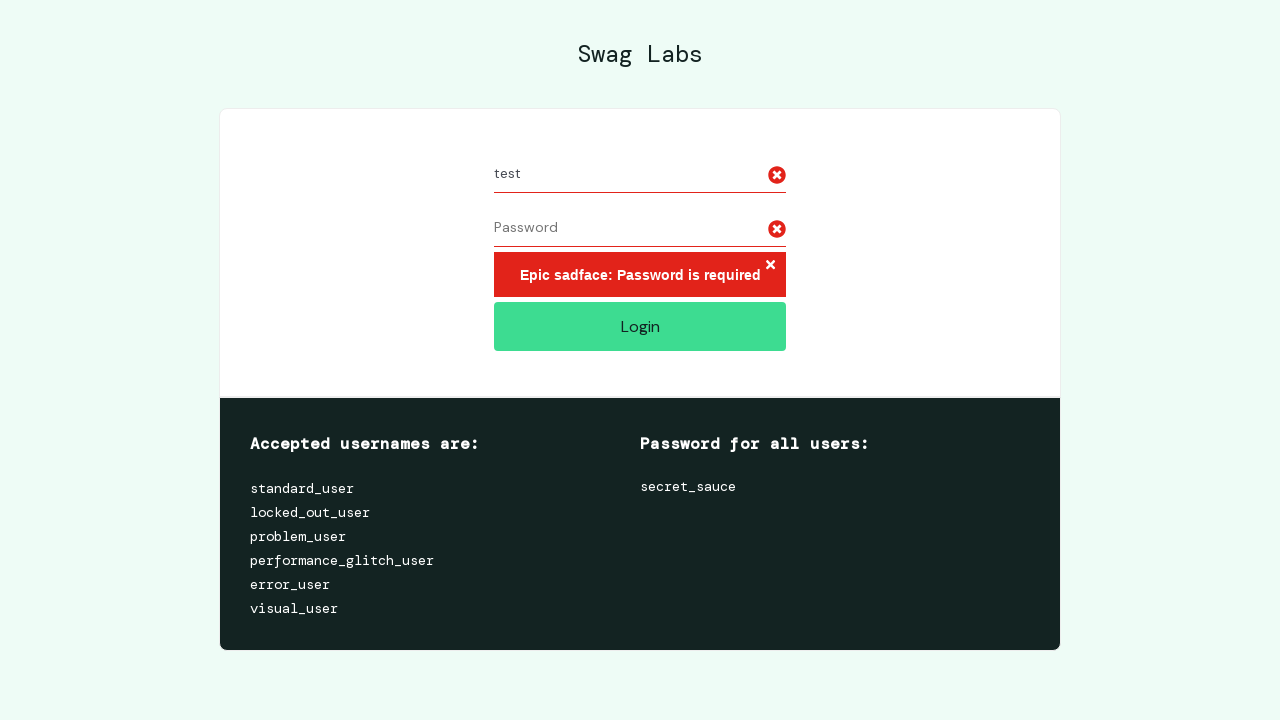

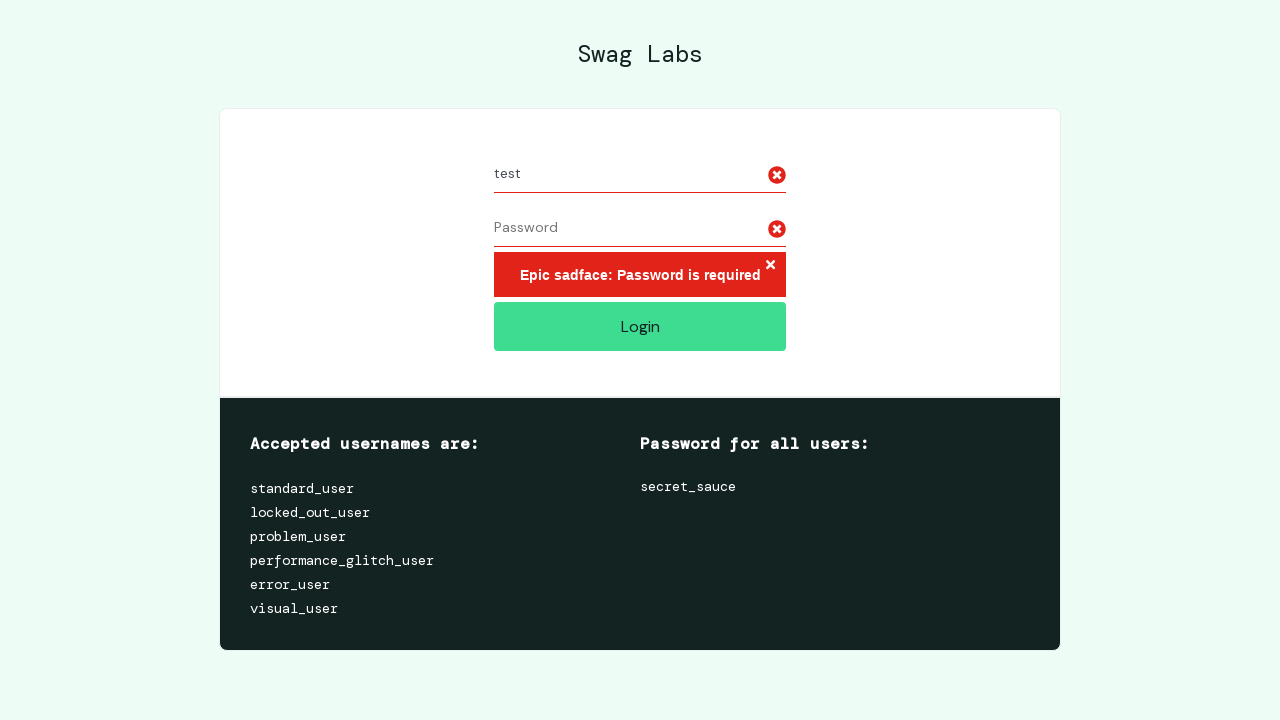